Tests clearing the complete state of all items by checking then unchecking the toggle all

Starting URL: https://demo.playwright.dev/todomvc

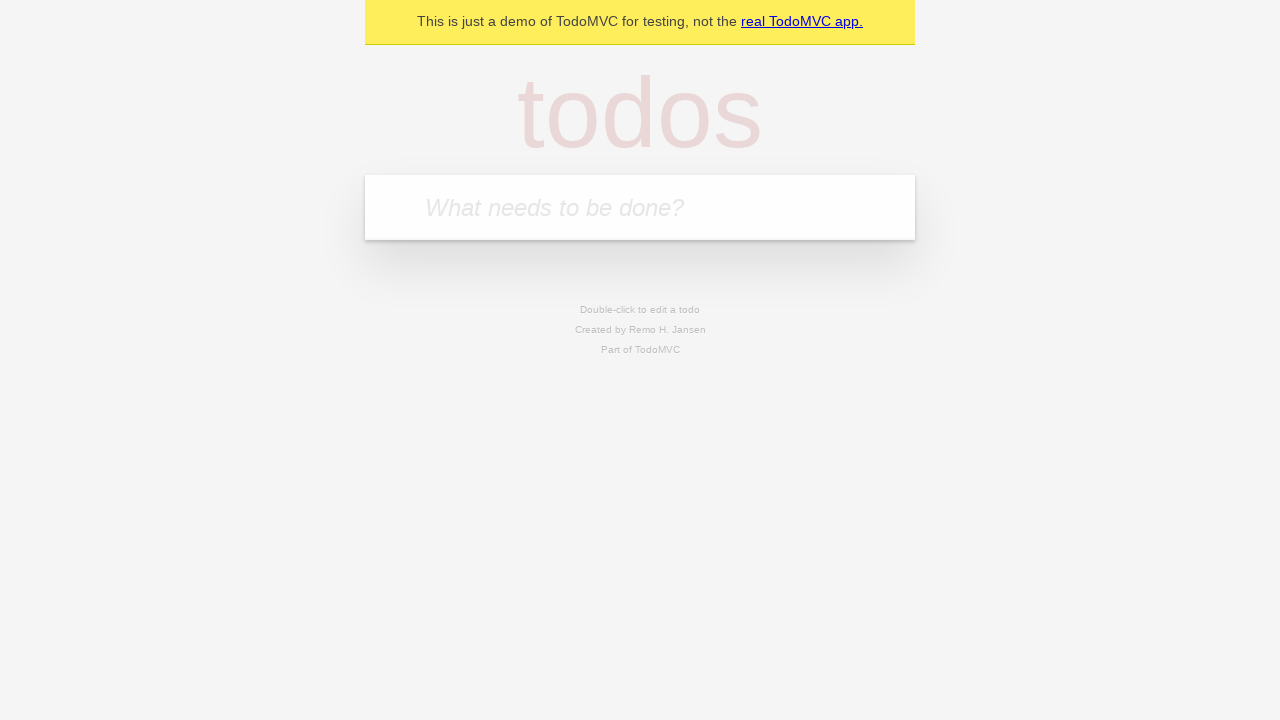

Filled todo input with 'buy some cheese' on internal:attr=[placeholder="What needs to be done?"i]
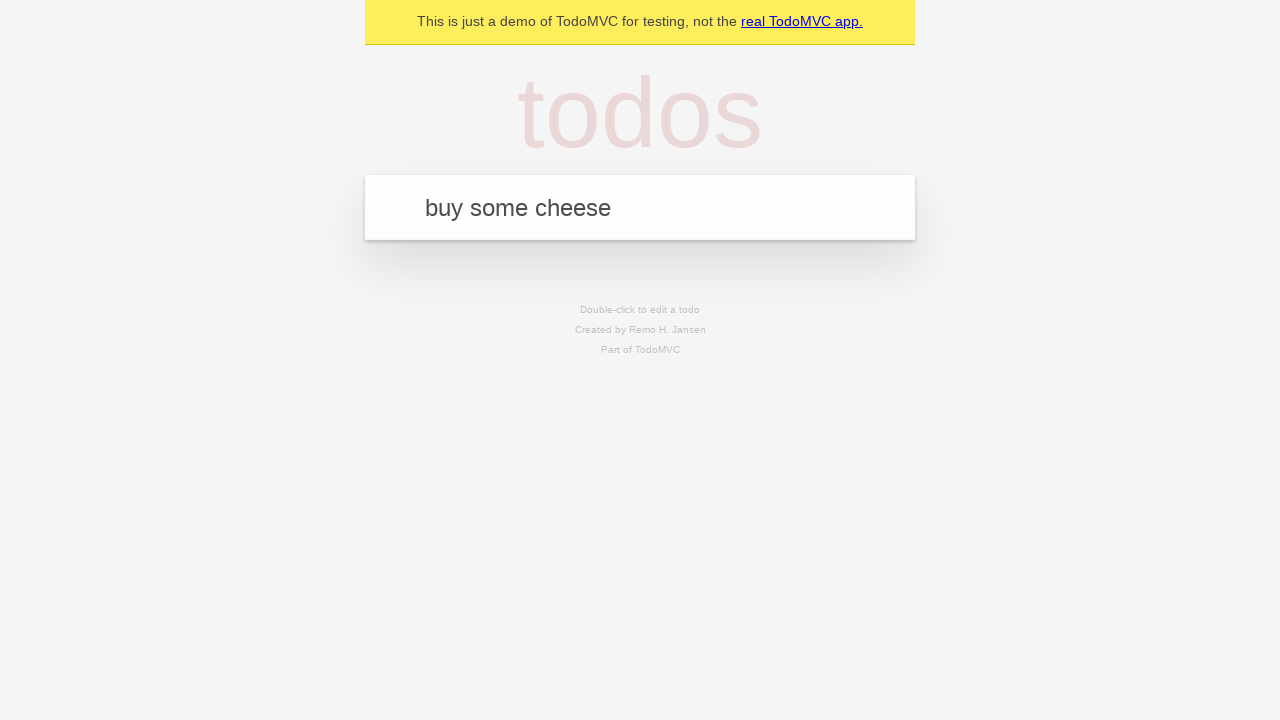

Pressed Enter to create todo 'buy some cheese' on internal:attr=[placeholder="What needs to be done?"i]
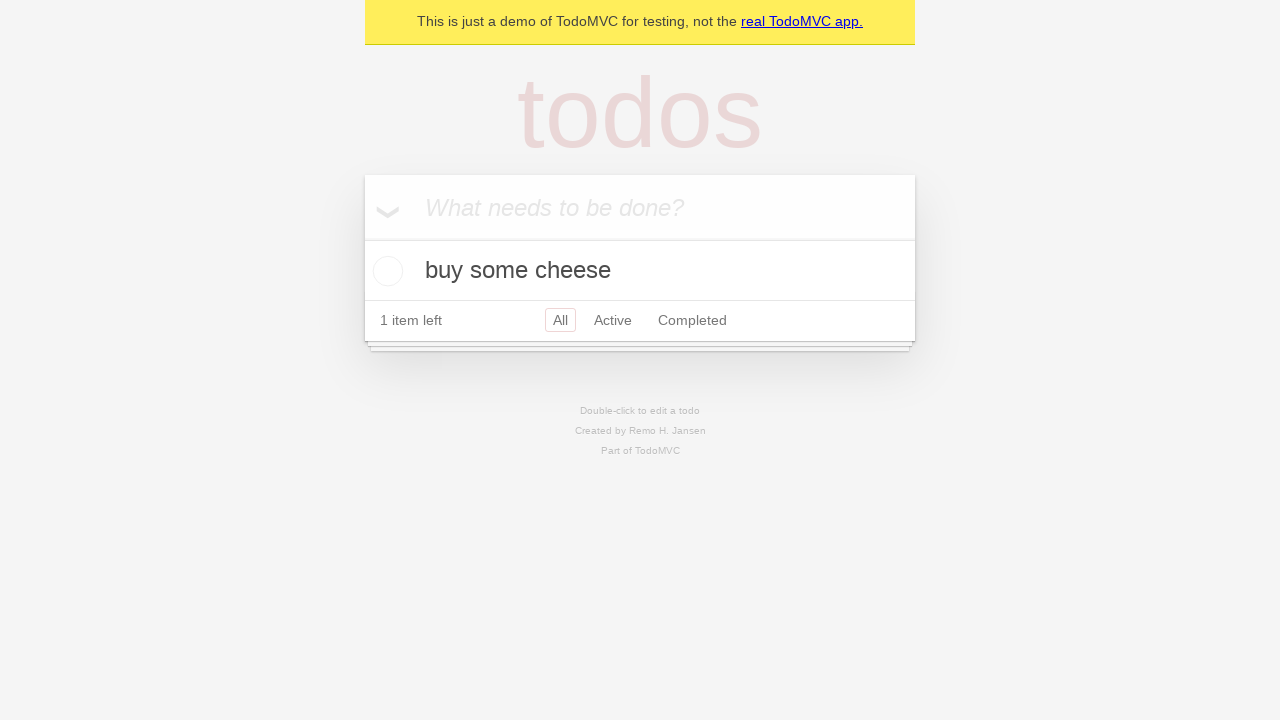

Filled todo input with 'feed the cat' on internal:attr=[placeholder="What needs to be done?"i]
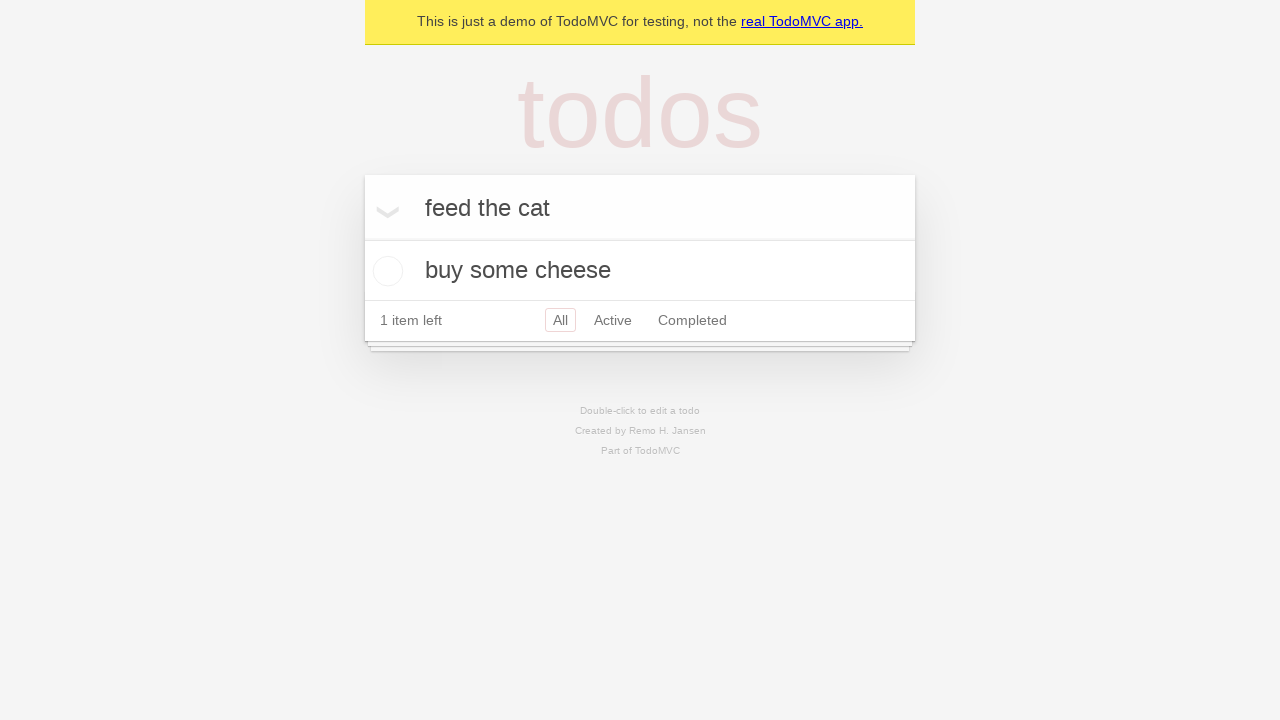

Pressed Enter to create todo 'feed the cat' on internal:attr=[placeholder="What needs to be done?"i]
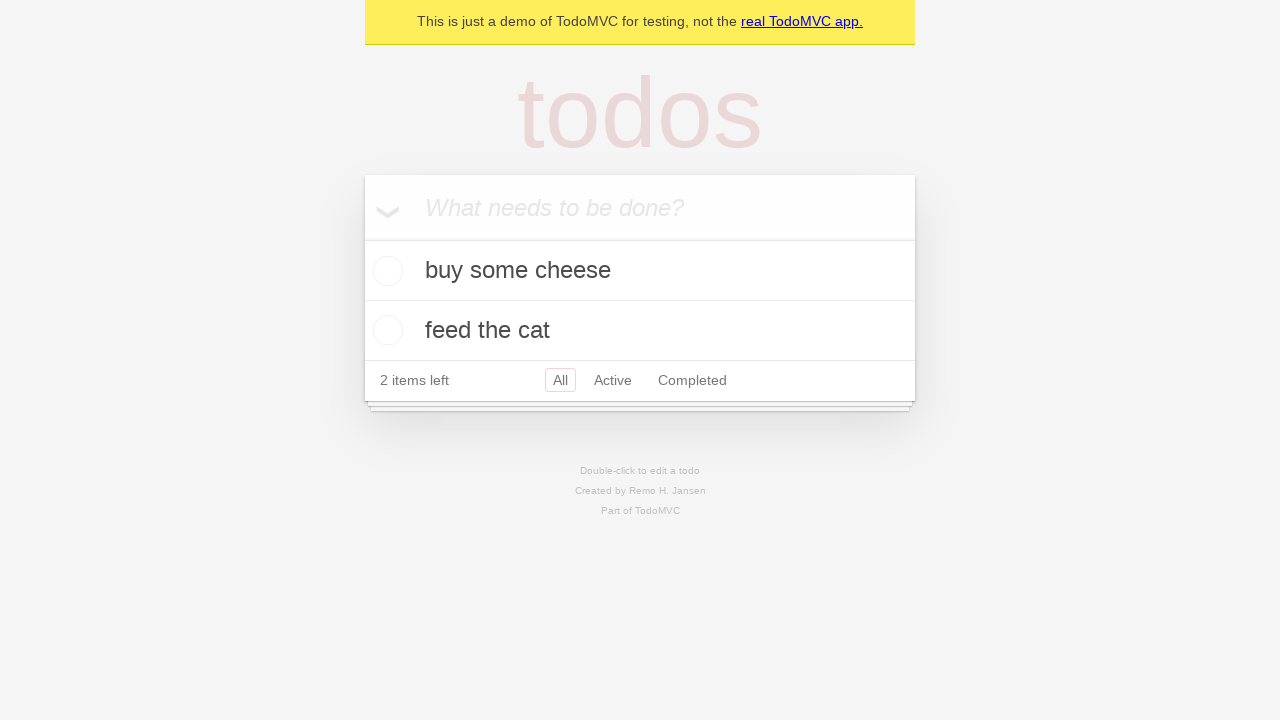

Filled todo input with 'book a doctors appointment' on internal:attr=[placeholder="What needs to be done?"i]
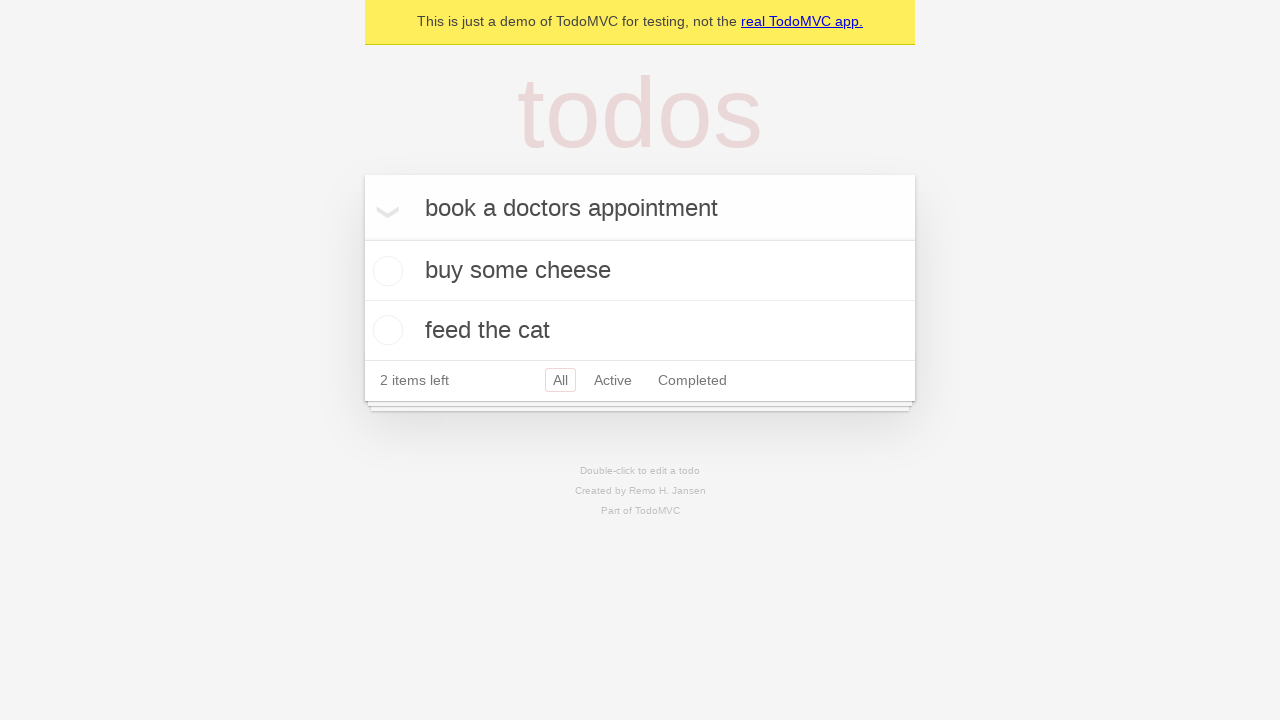

Pressed Enter to create todo 'book a doctors appointment' on internal:attr=[placeholder="What needs to be done?"i]
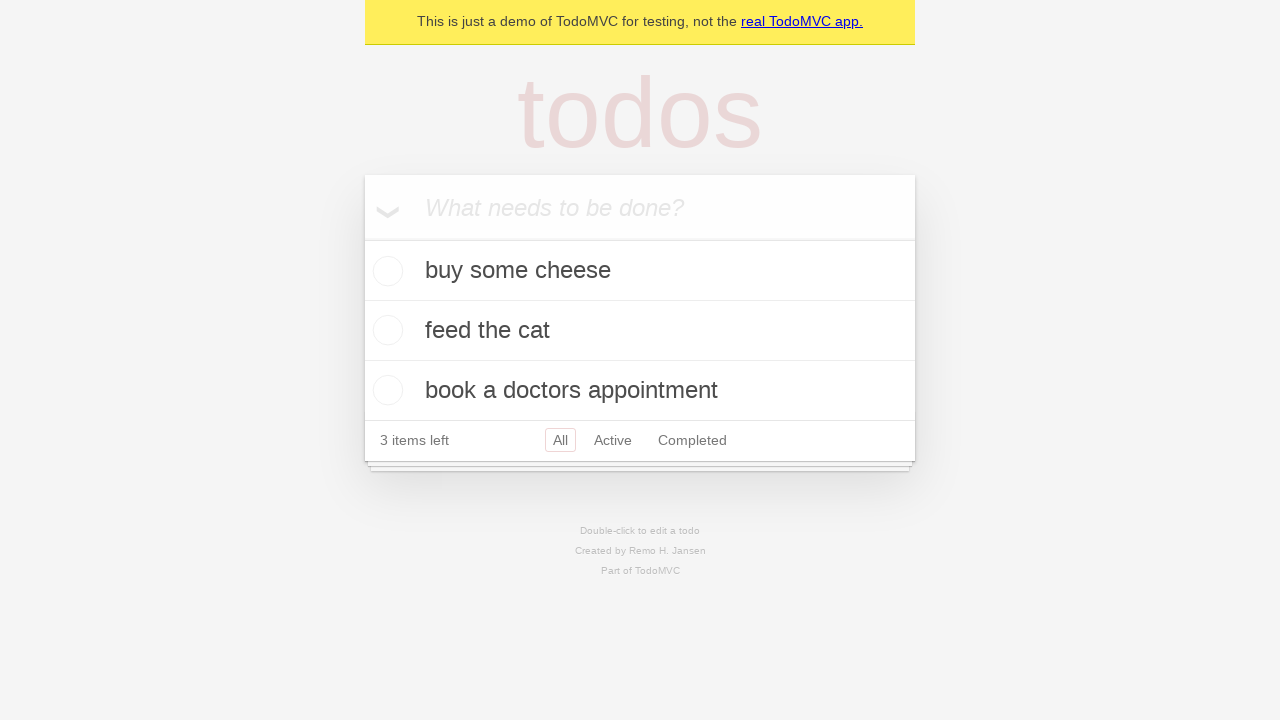

Checked toggle all to mark all items as complete at (362, 238) on internal:label="Mark all as complete"i
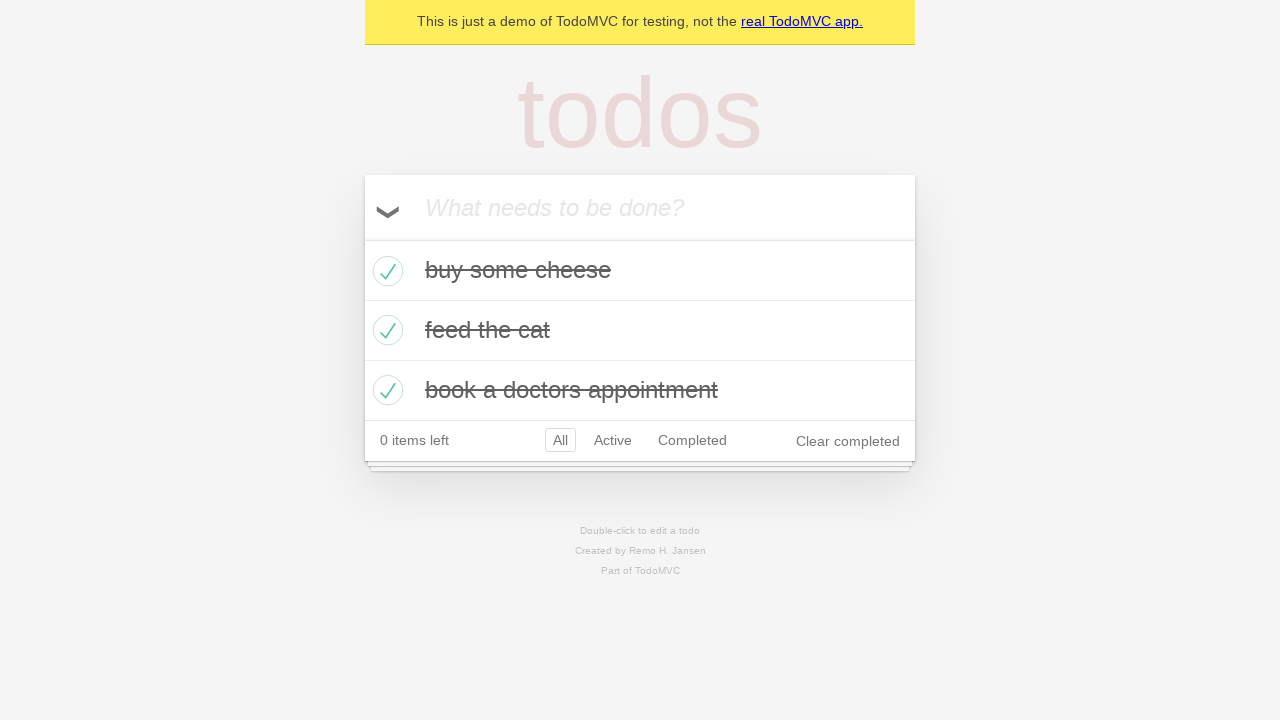

Unchecked toggle all to clear complete state of all items at (362, 238) on internal:label="Mark all as complete"i
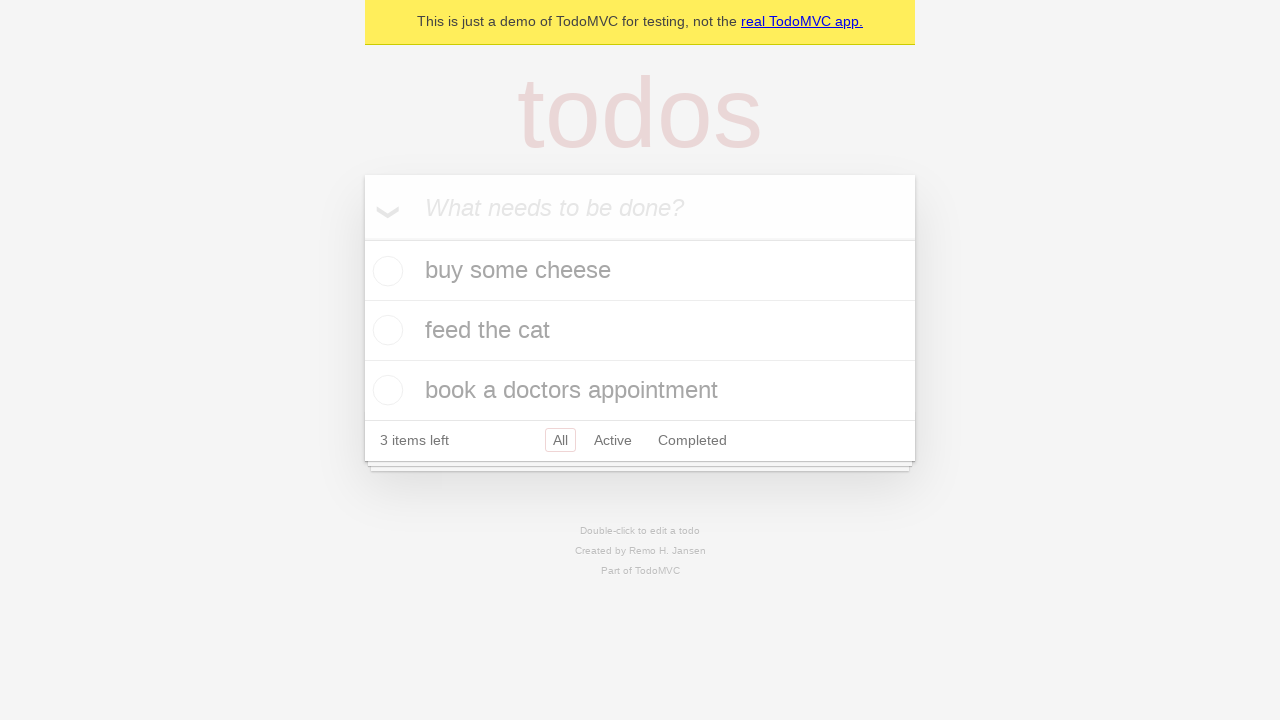

Verified all todo items are displayed in uncompleted state
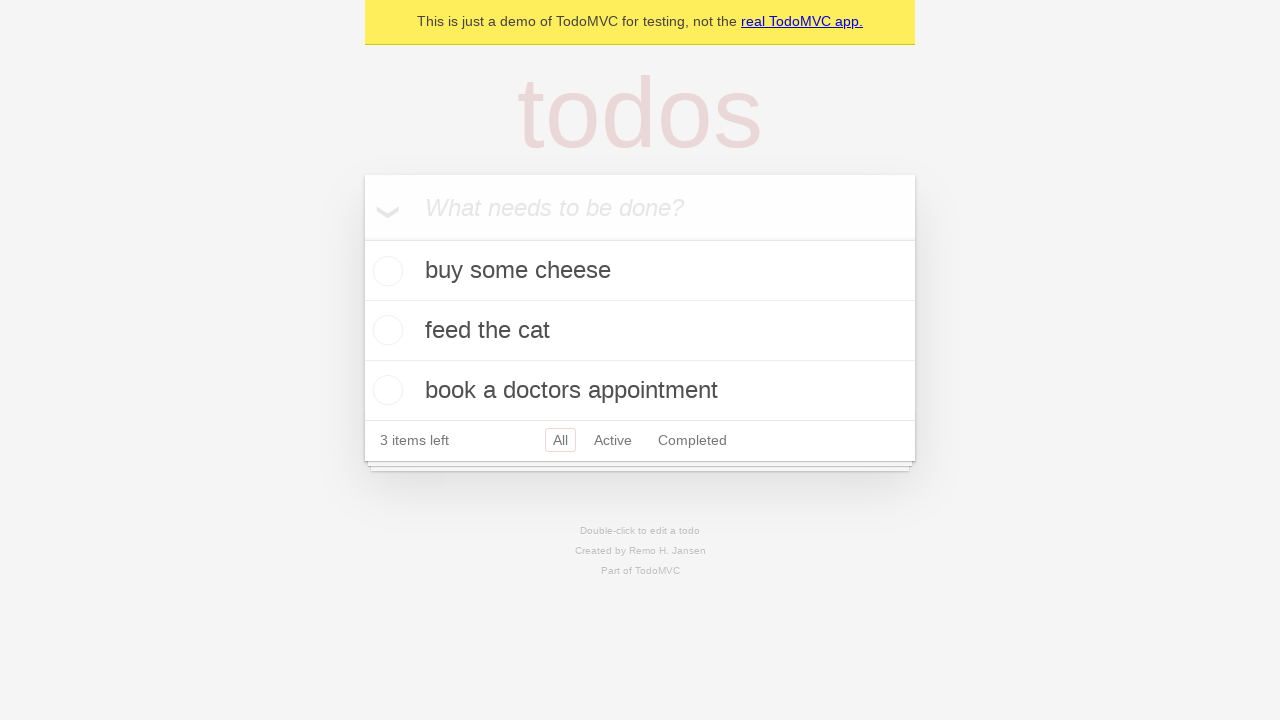

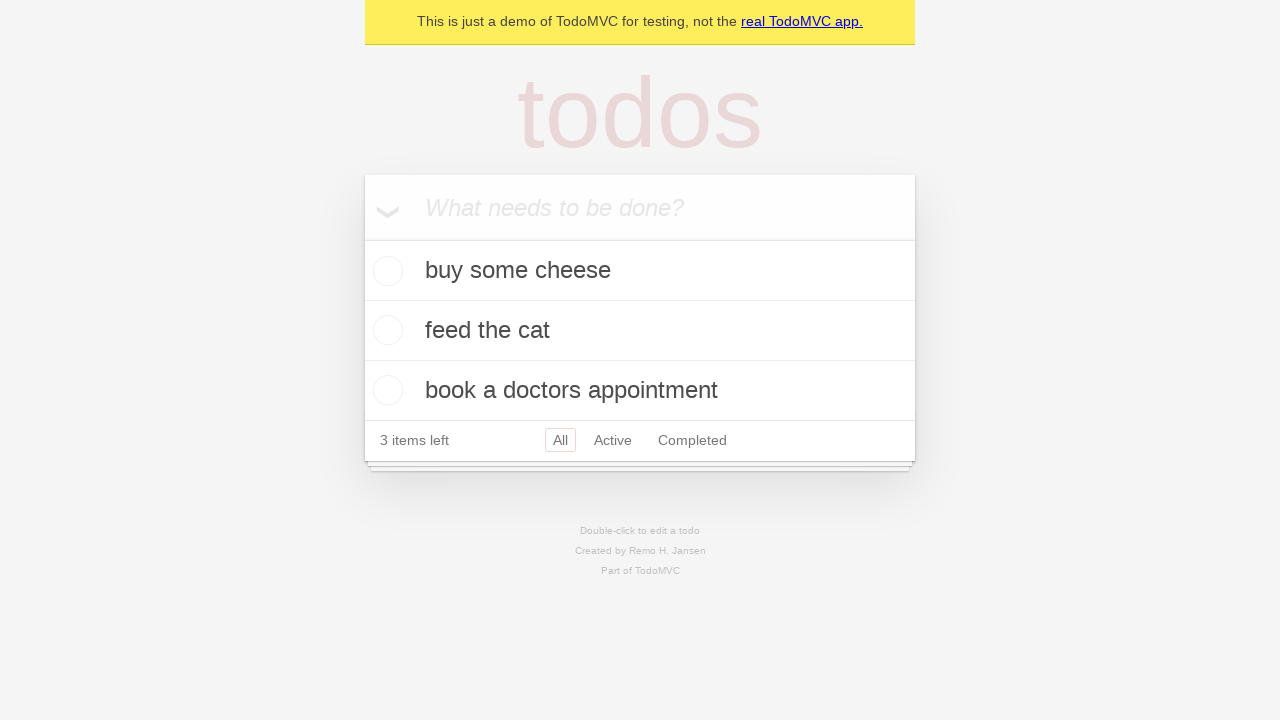